Tests product selection and cart functionality by scrolling to a product, clicking on it, adding it to cart, and verifying it appears in the cart

Starting URL: https://www.demoblaze.com/index.html

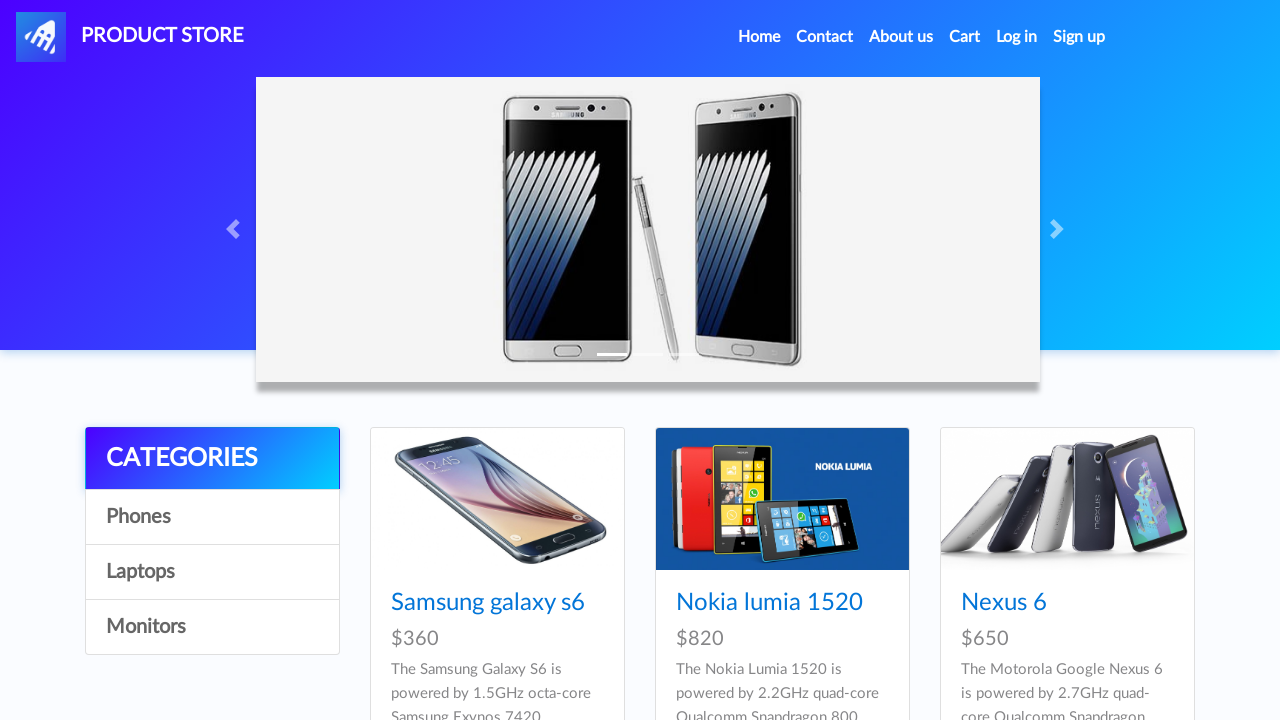

Scrolled down 500px to view products
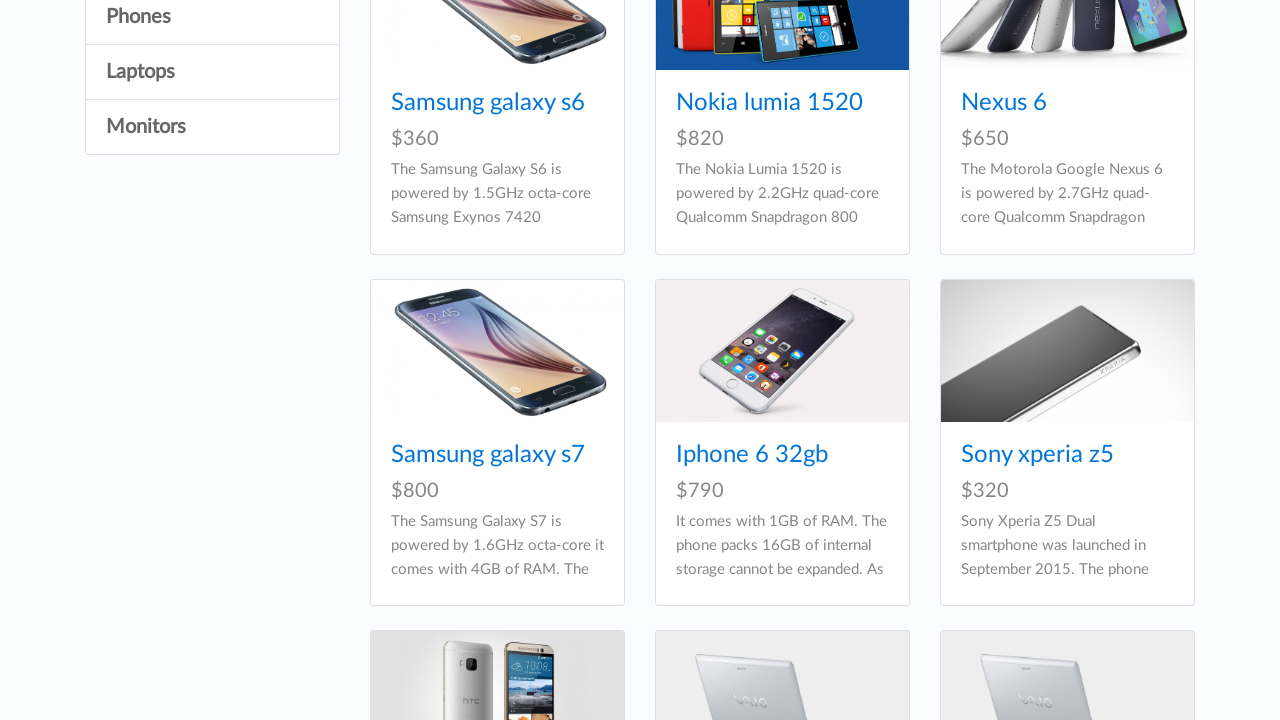

Clicked on the 8th product in the list at (782, 649) on xpath=//html/body/div[5]/div/div[2]/div/div[8]/div/a/img
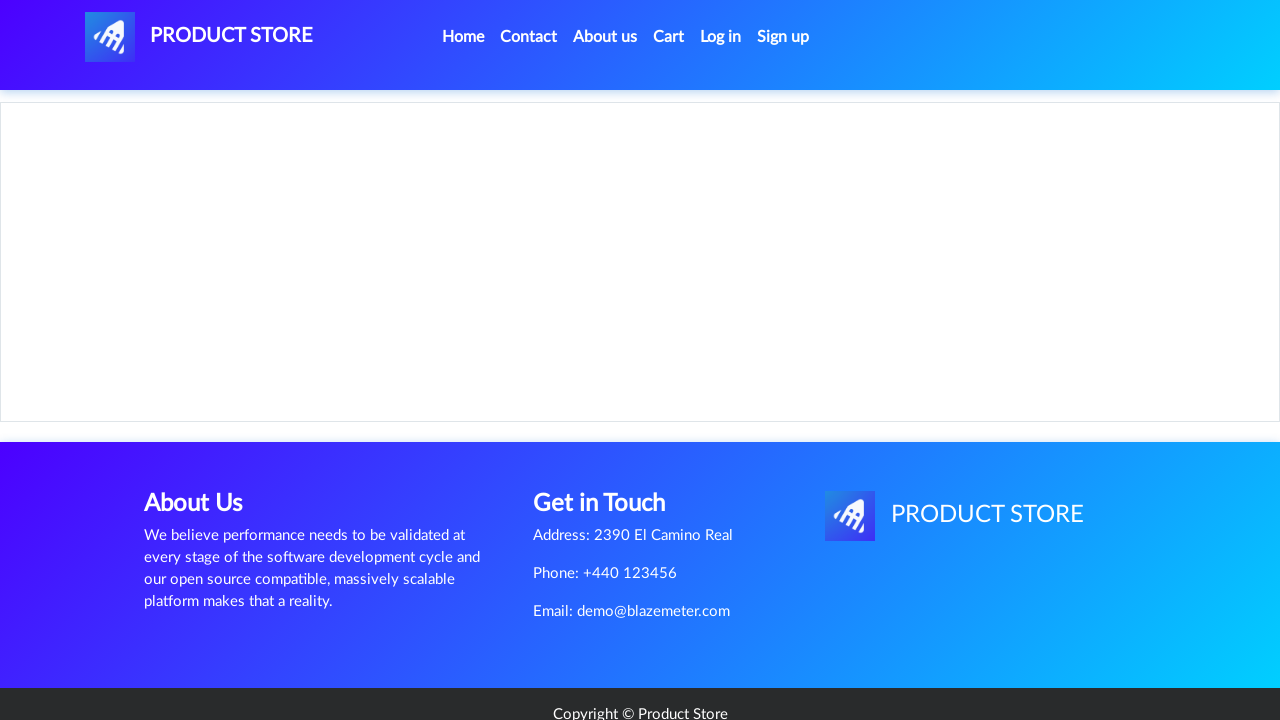

Product page loaded successfully
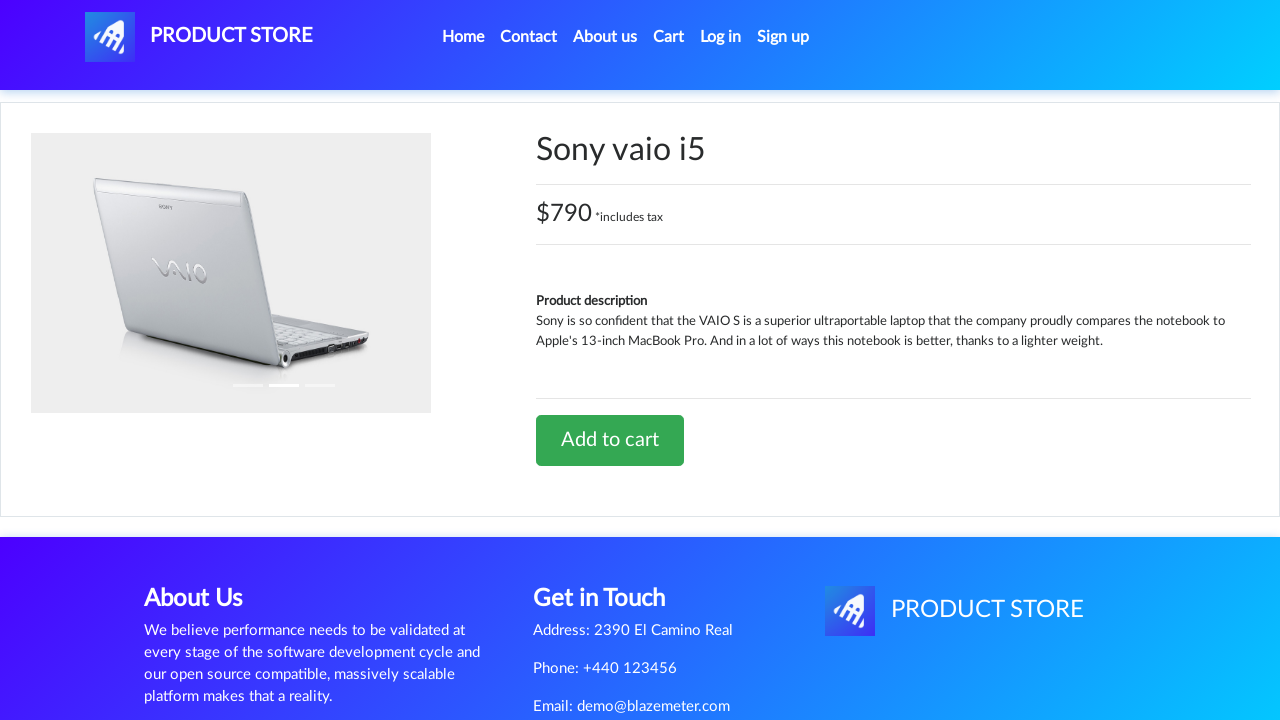

Clicked 'Add to cart' button at (610, 440) on xpath=//html/body/div[5]/div/div[2]/div[2]/div/a
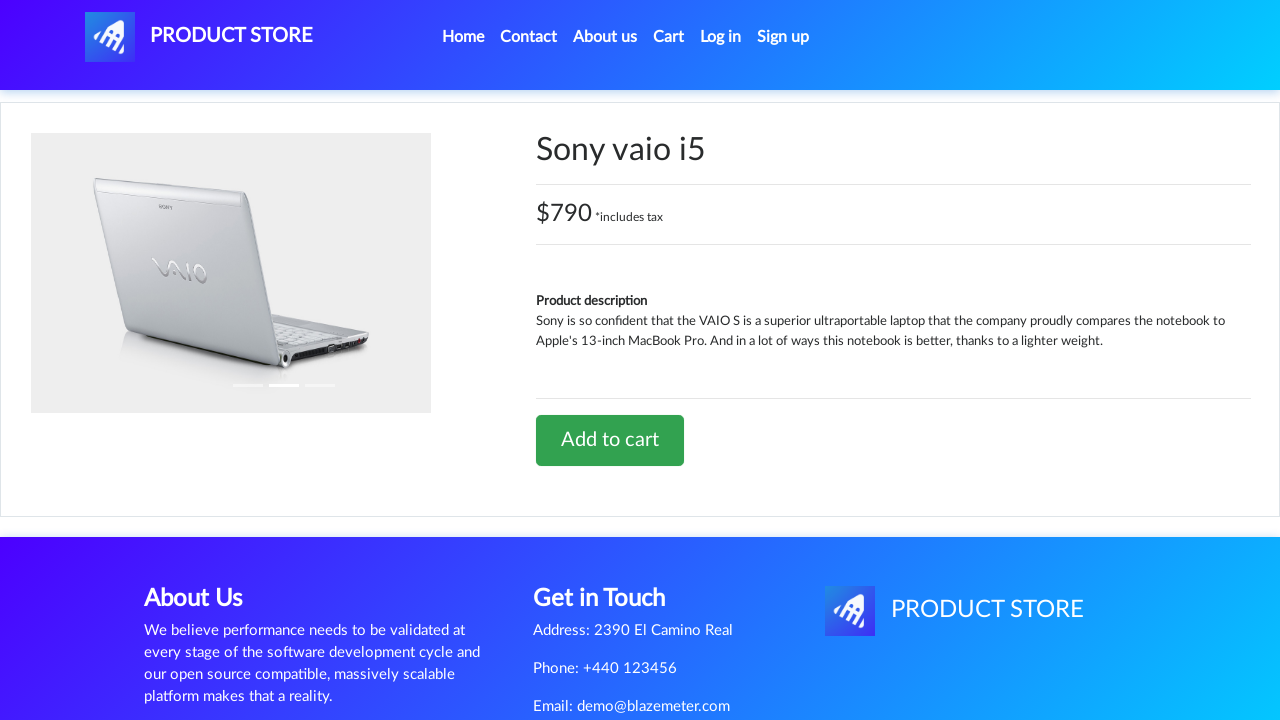

Accepted confirmation dialog after adding to cart
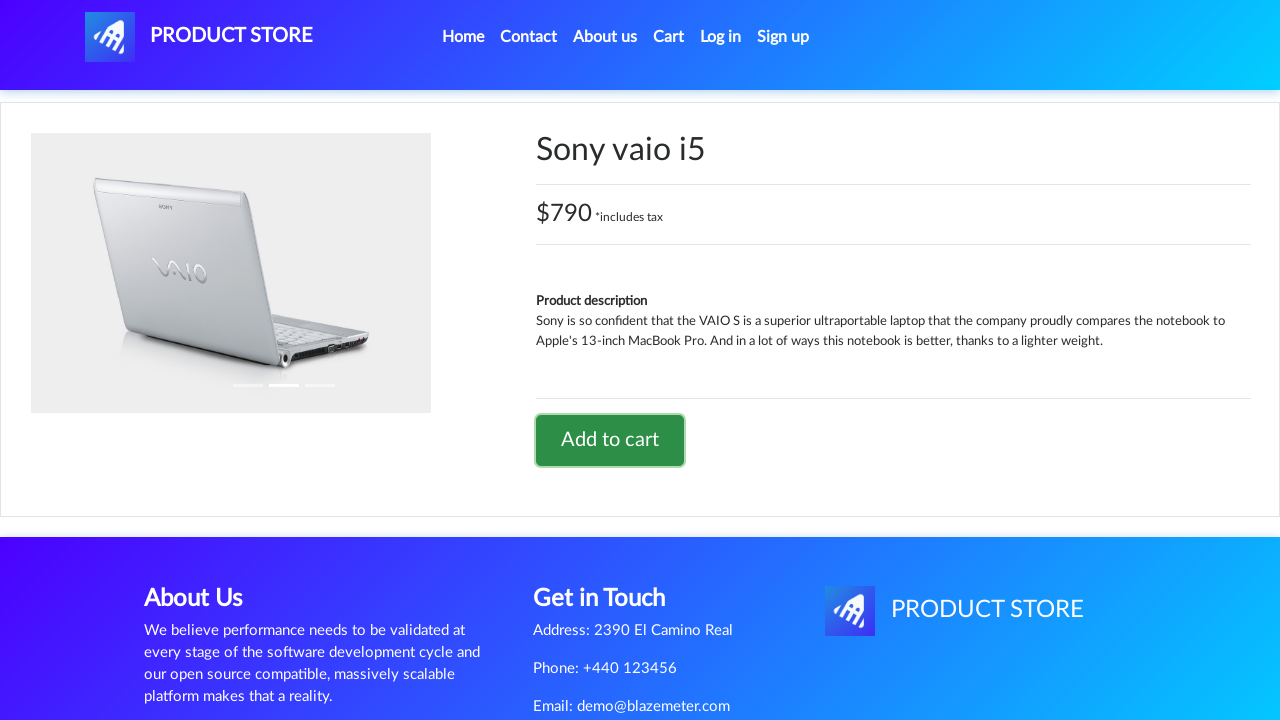

Clicked on cart link in navigation at (669, 37) on xpath=//html/body/nav/div/div/ul/li[4]/a
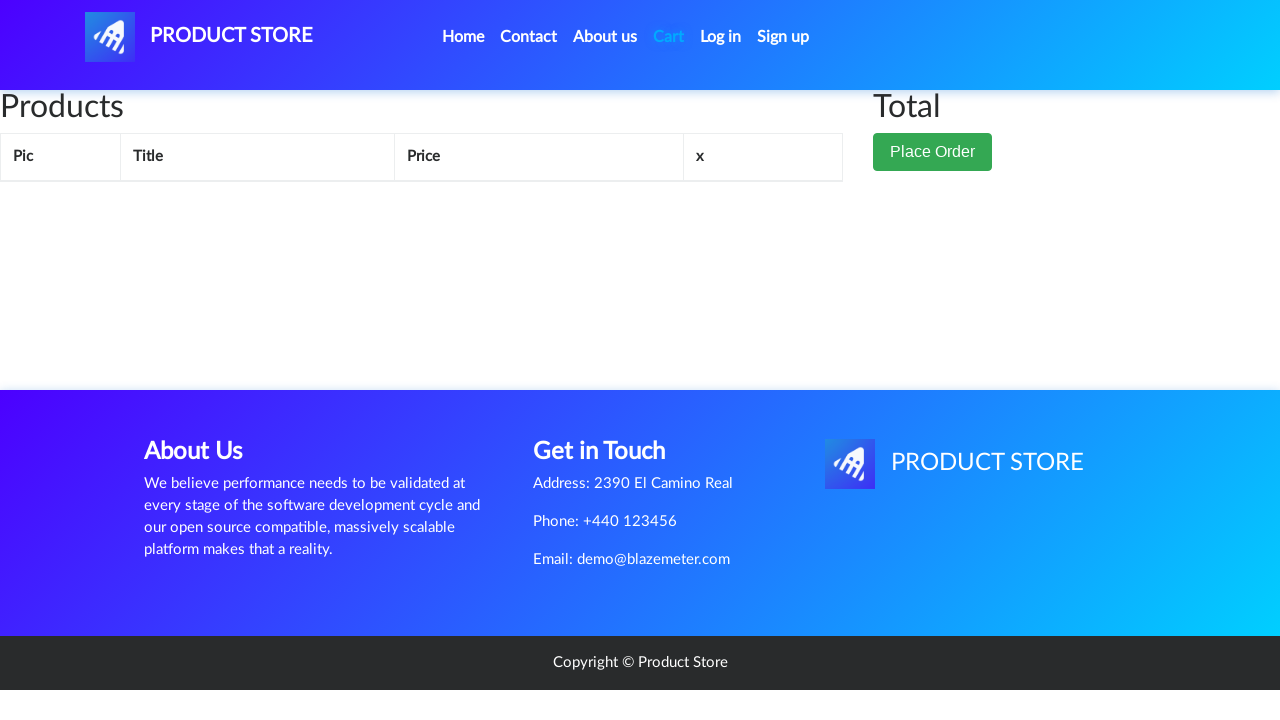

Cart page loaded and product is visible in cart
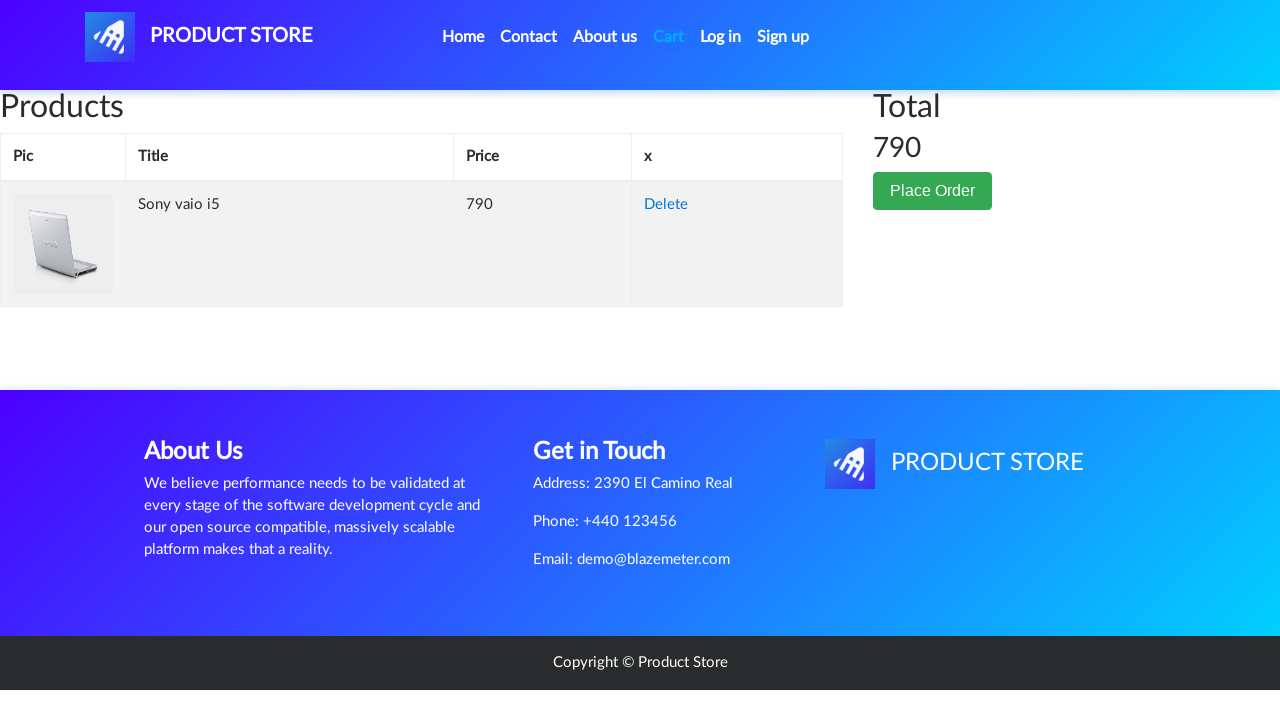

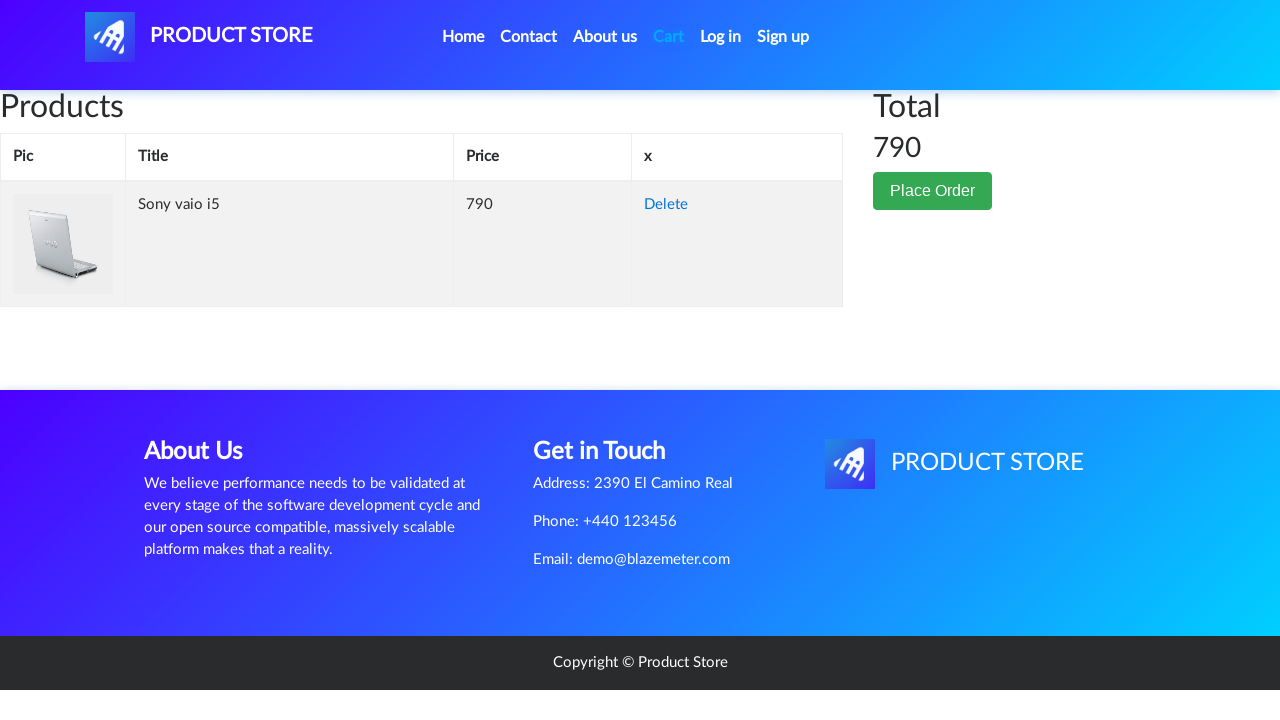